Tests sorting a text column (Email) in ascending order by clicking the column header and verifying the values are sorted alphabetically

Starting URL: http://the-internet.herokuapp.com/tables

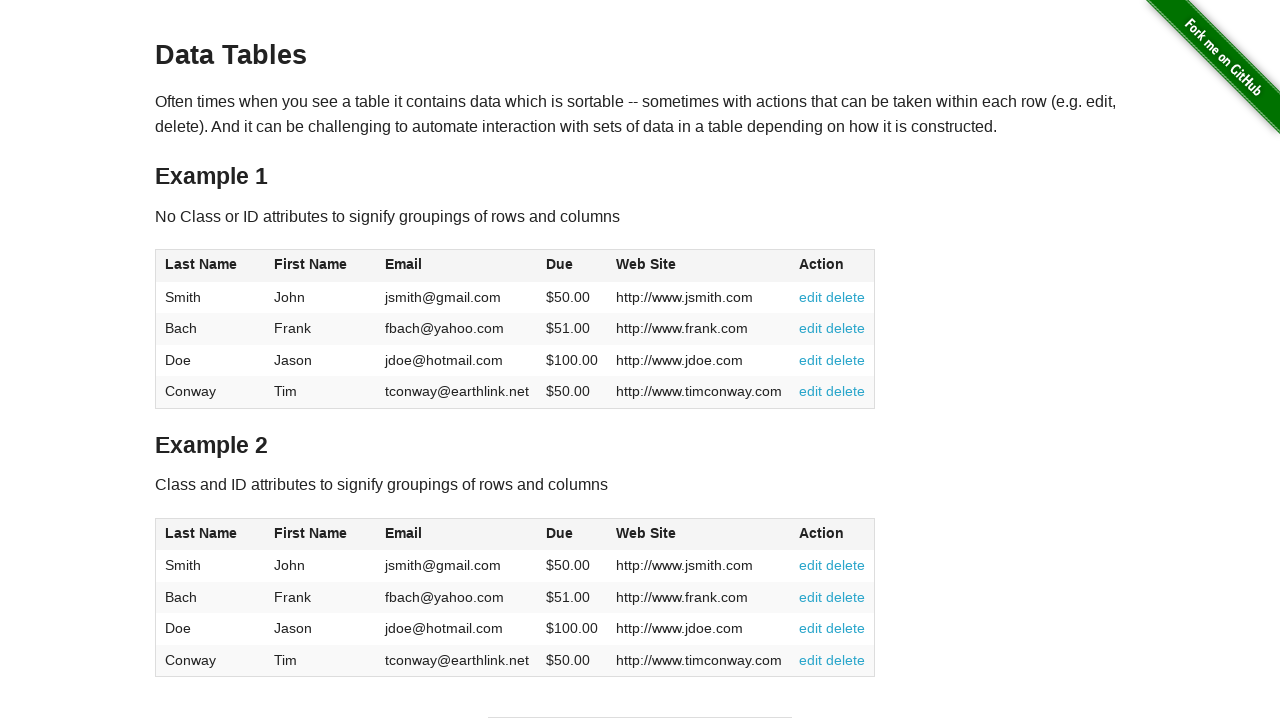

Clicked Email column header to sort in ascending order at (457, 266) on #table1 thead tr th:nth-of-type(3)
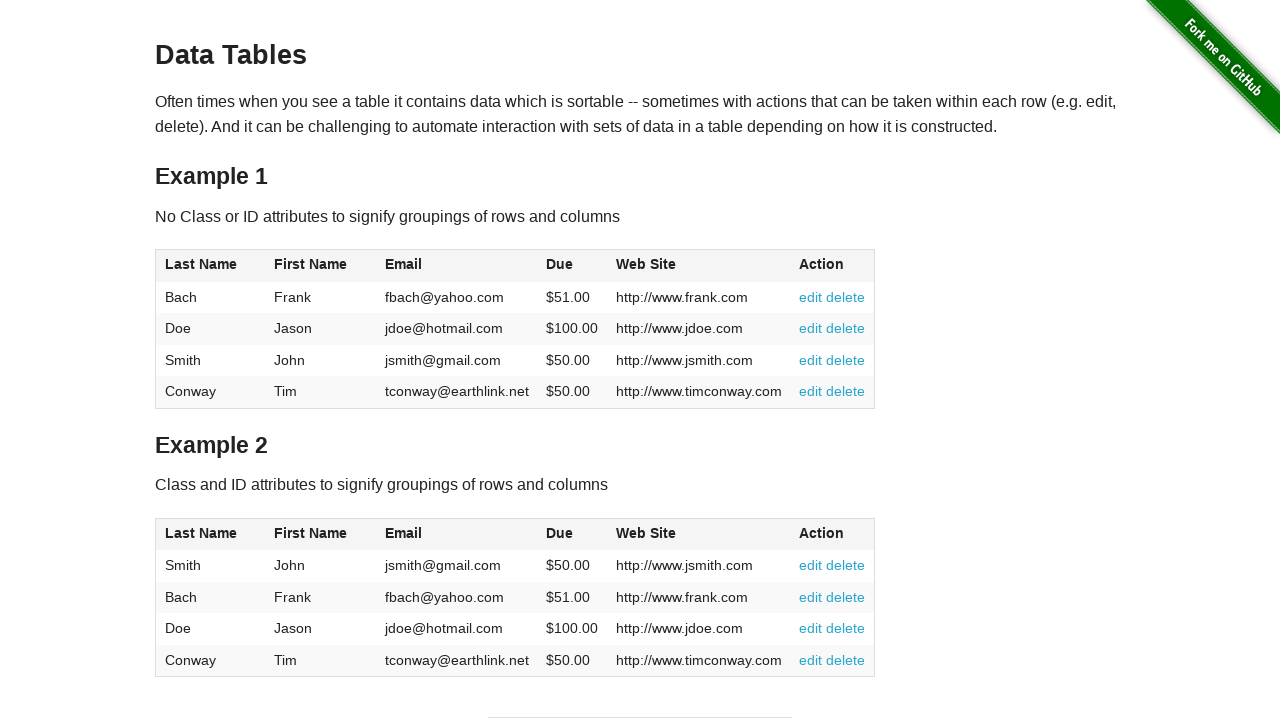

Email column data loaded and ready for verification
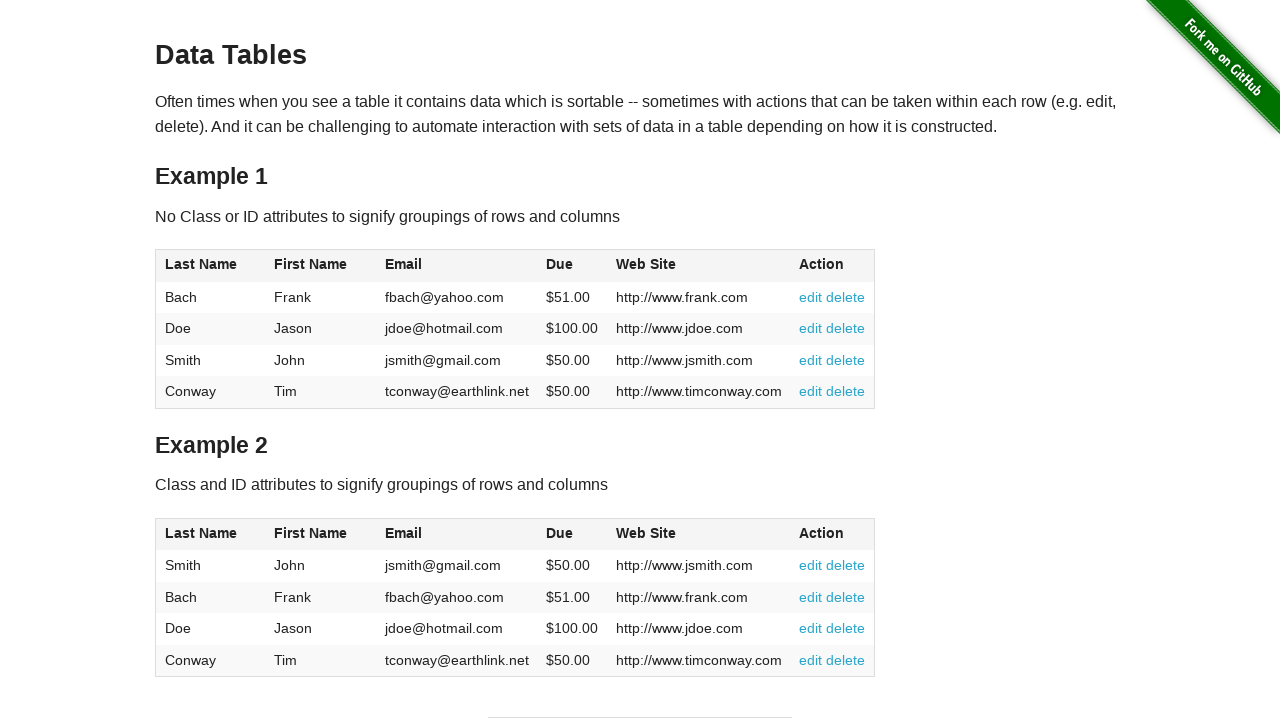

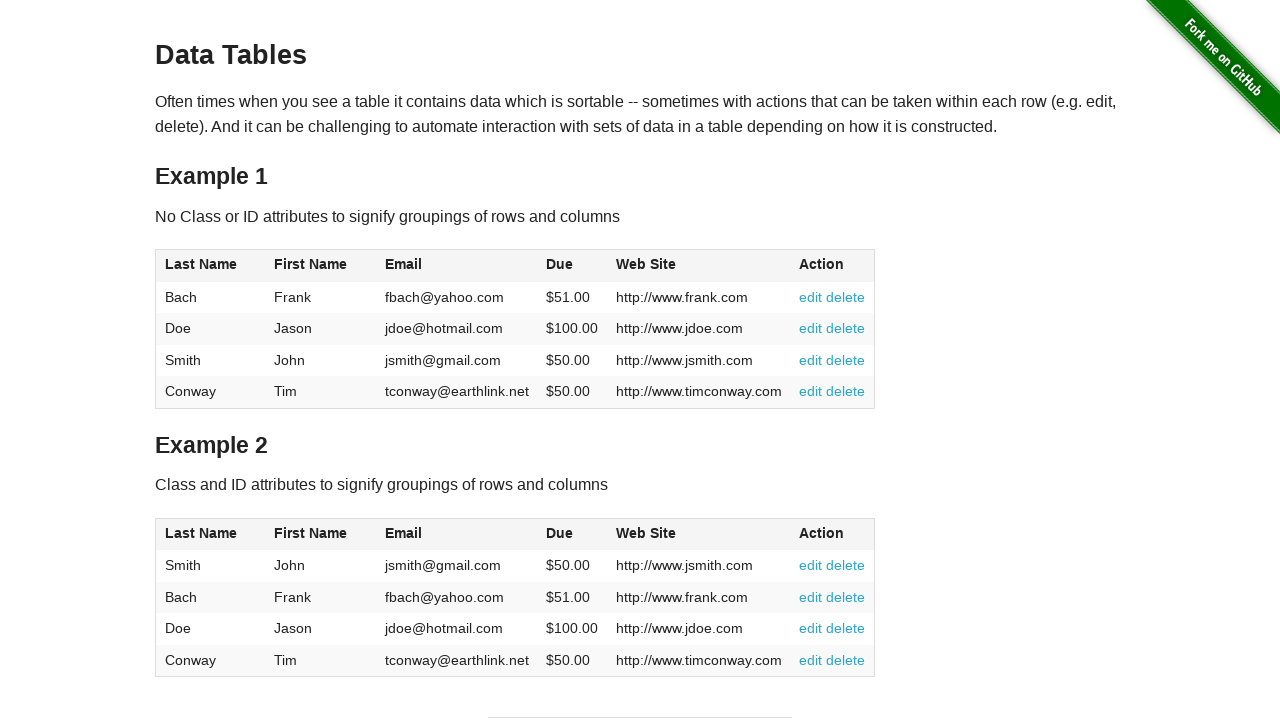